Solves a math problem by reading two numbers from the page, calculating their sum, and selecting the result from a dropdown menu before submitting

Starting URL: http://suninjuly.github.io/selects1.html

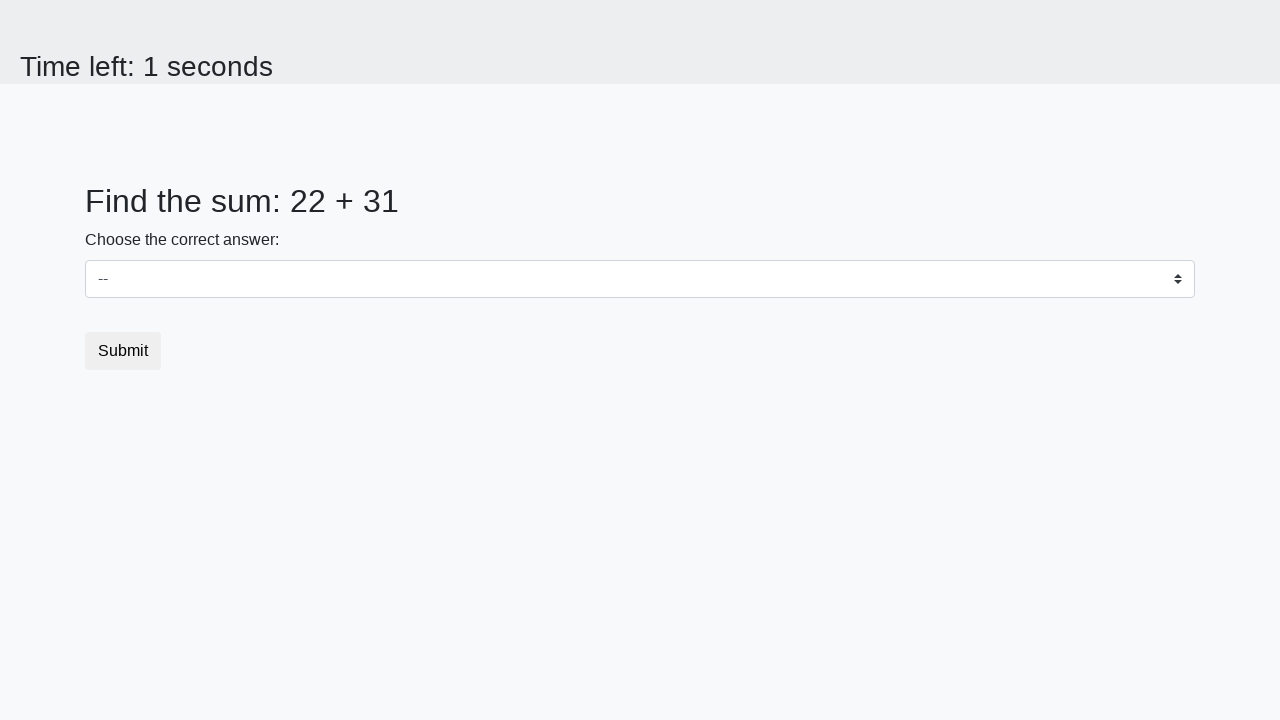

Retrieved first number from page element #num1
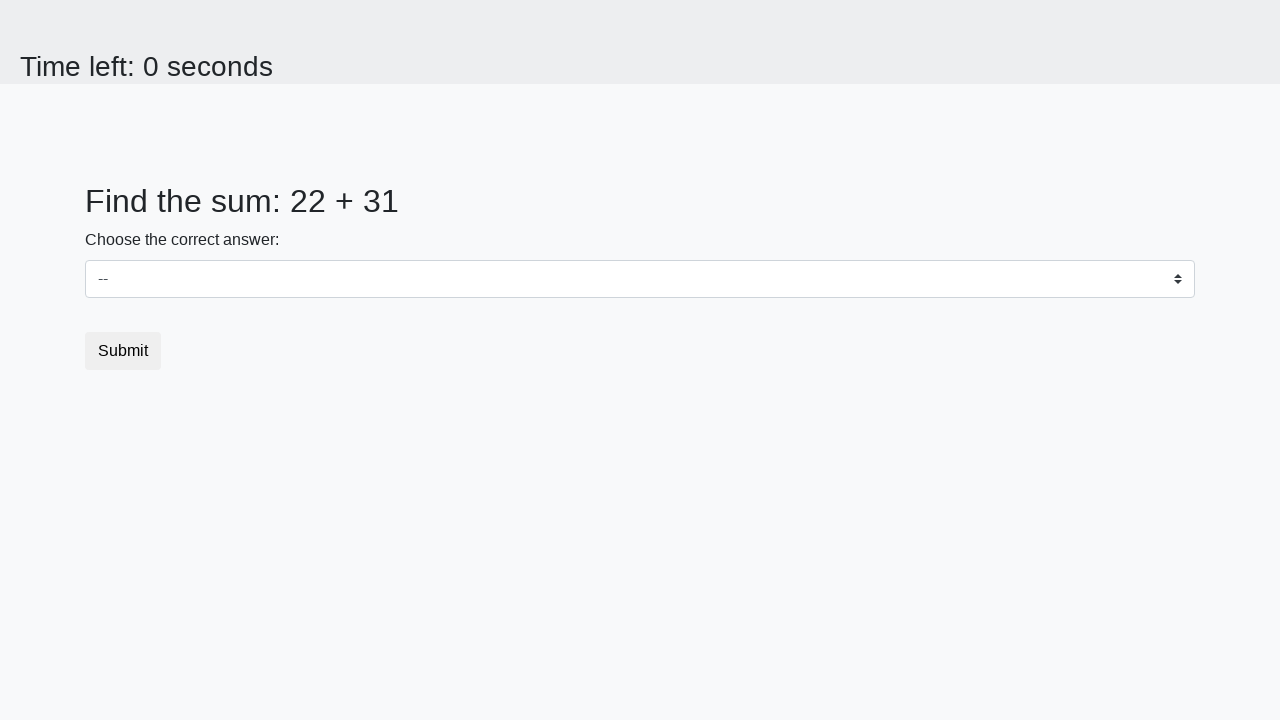

Retrieved second number from page element #num2
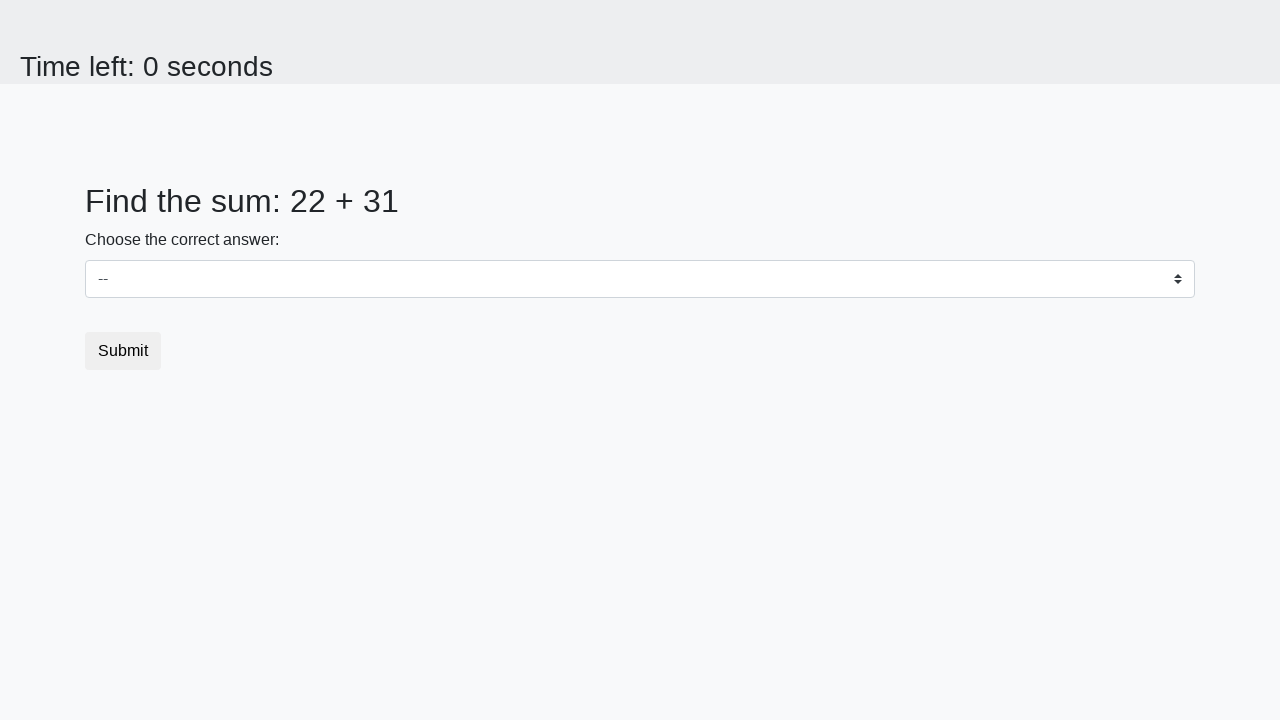

Calculated sum of 22 + 31 = 53
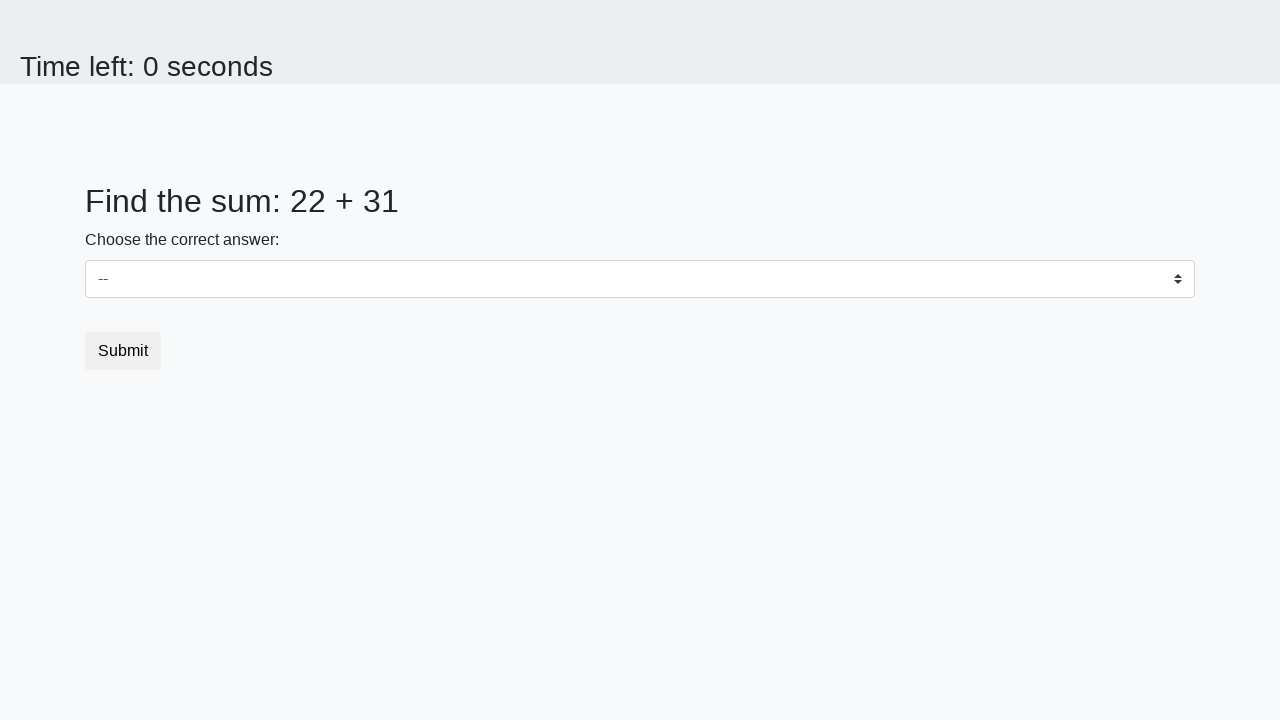

Selected 53 from dropdown menu on select
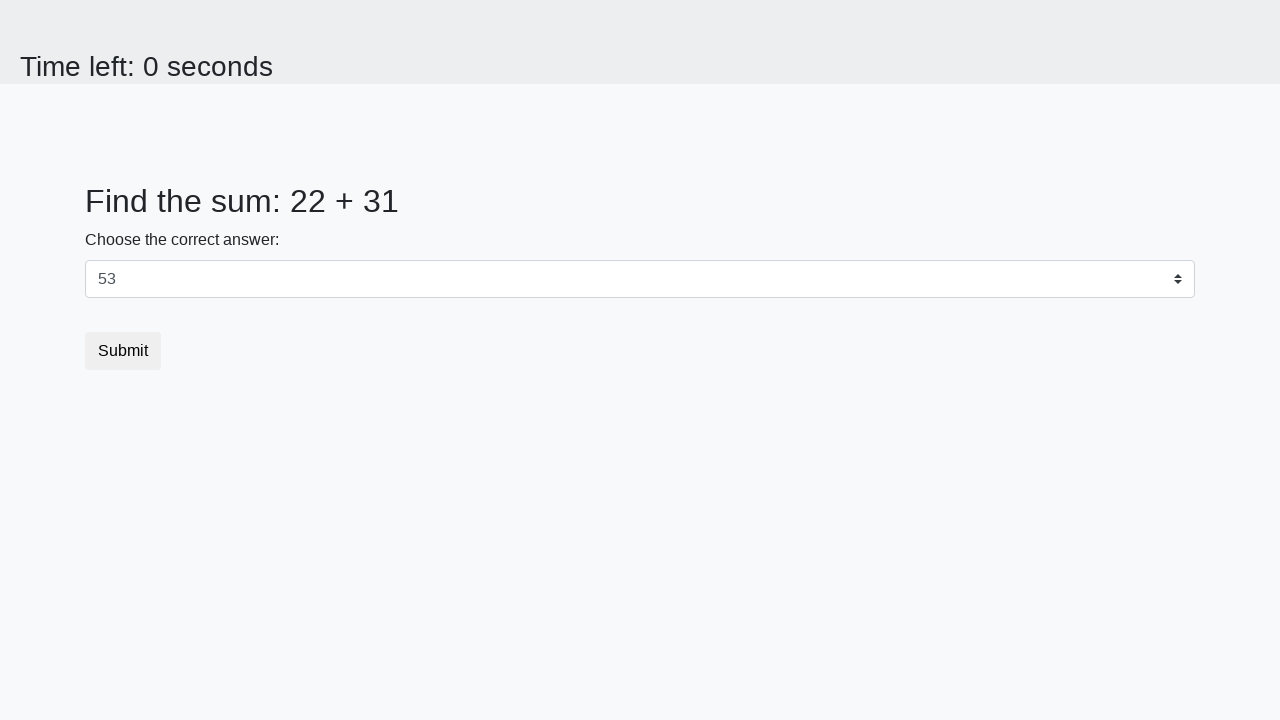

Clicked Submit button to complete the task at (123, 351) on button:text('Submit')
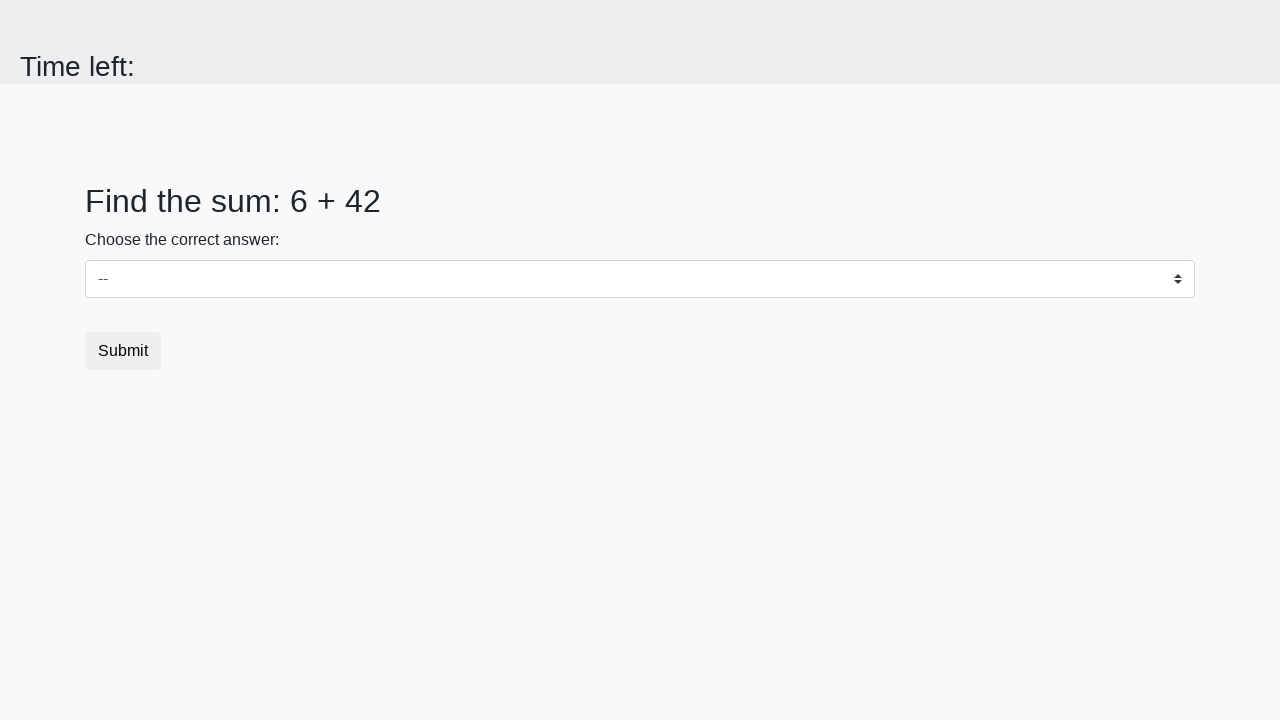

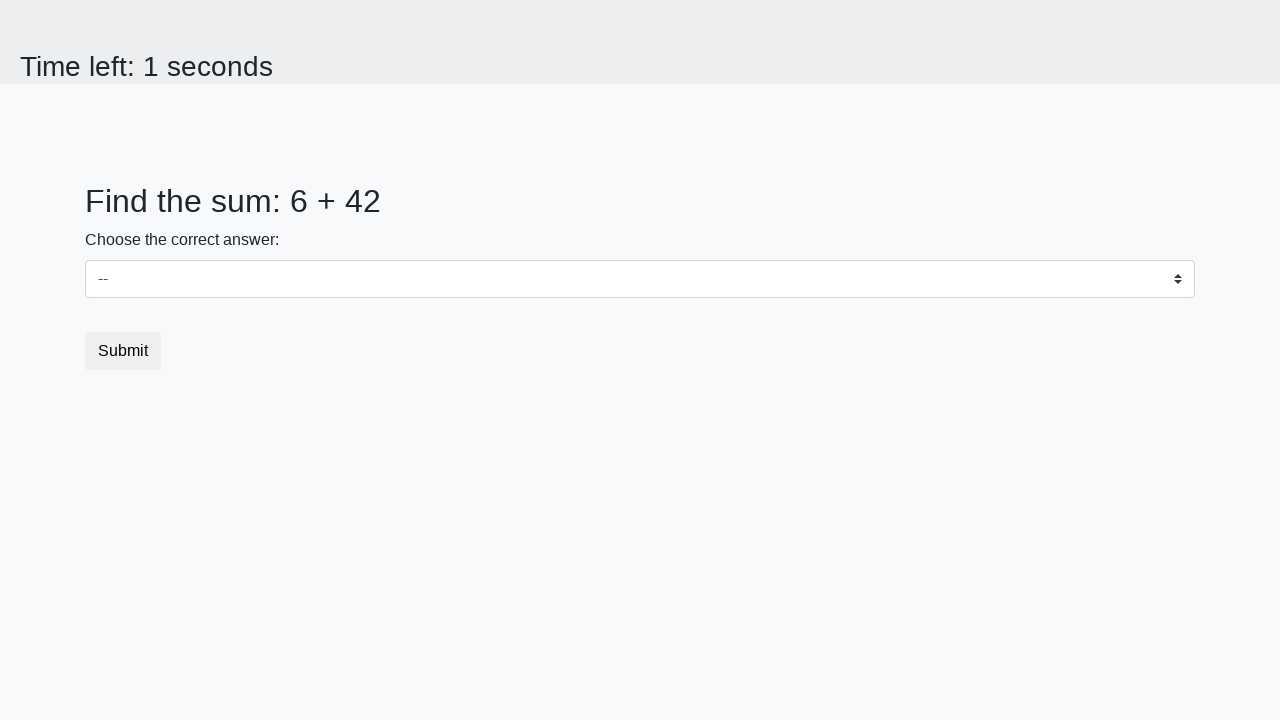